Tests registration form validation with invalid email format and verifies email error messages are displayed

Starting URL: https://alada.vn/tai-khoan/dang-ky.html

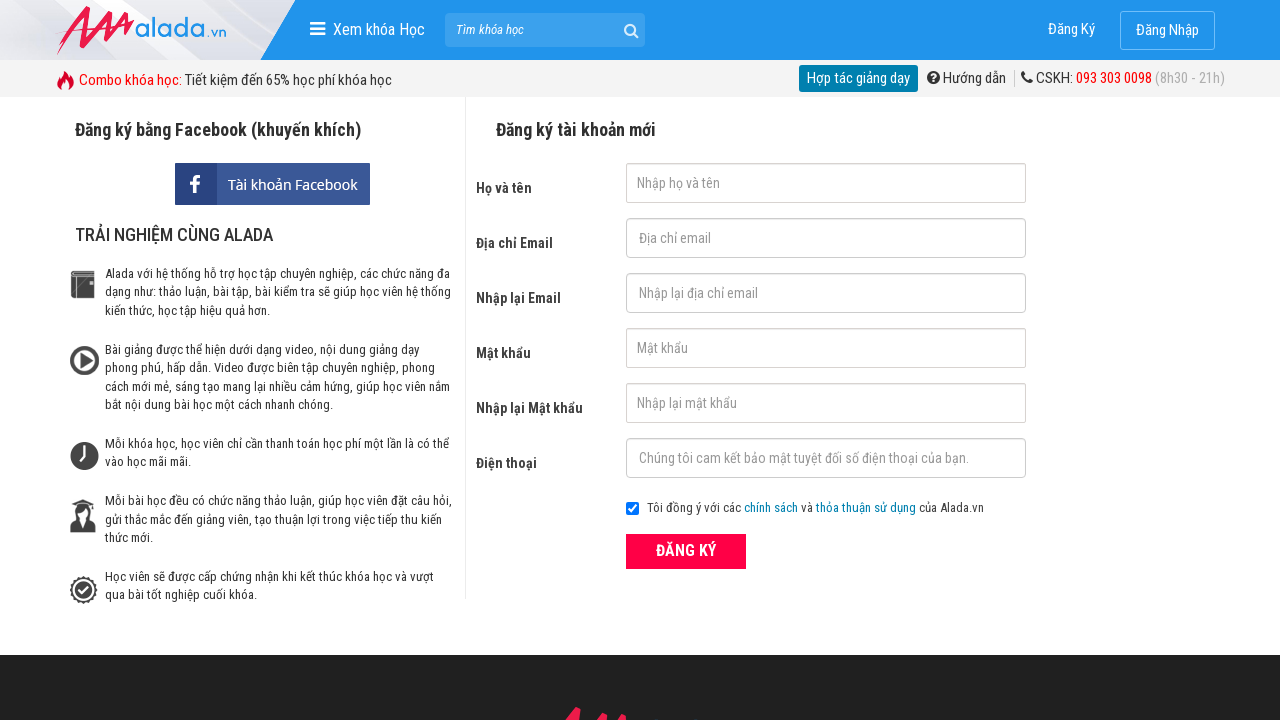

Filled first name field with 'Linh' on #txtFirstname
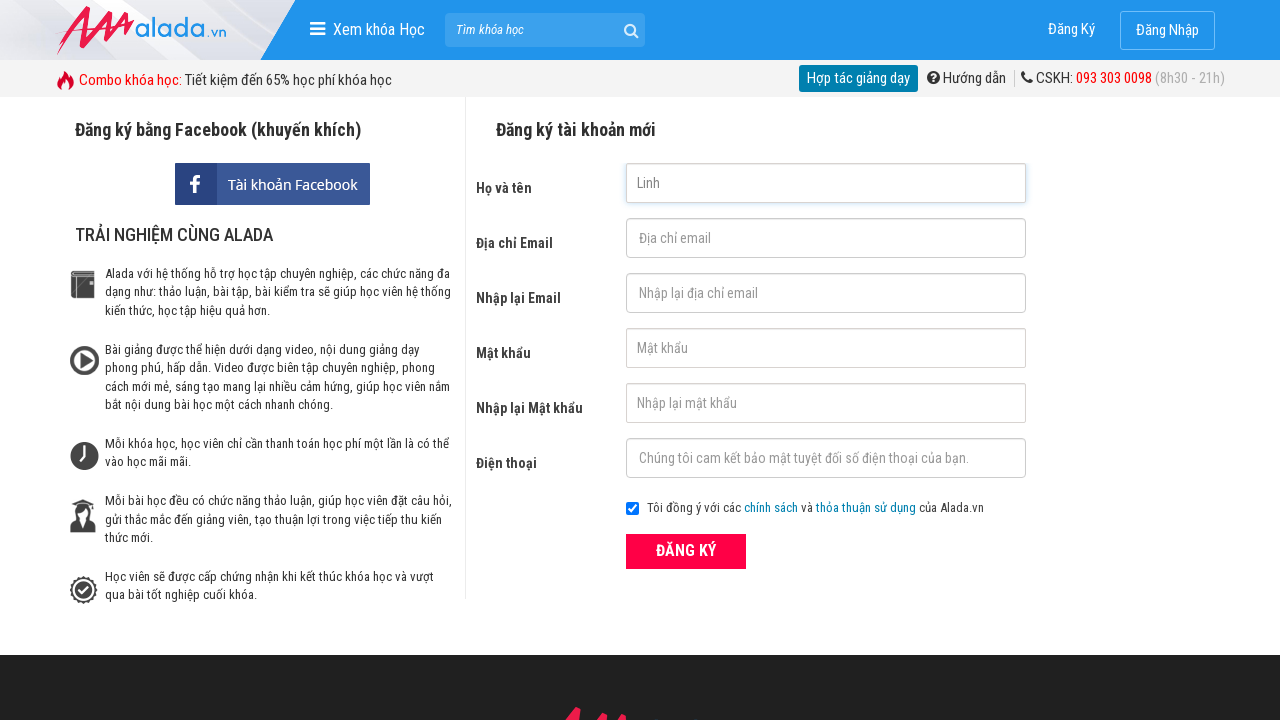

Filled email field with invalid format '123@123@456' on #txtEmail
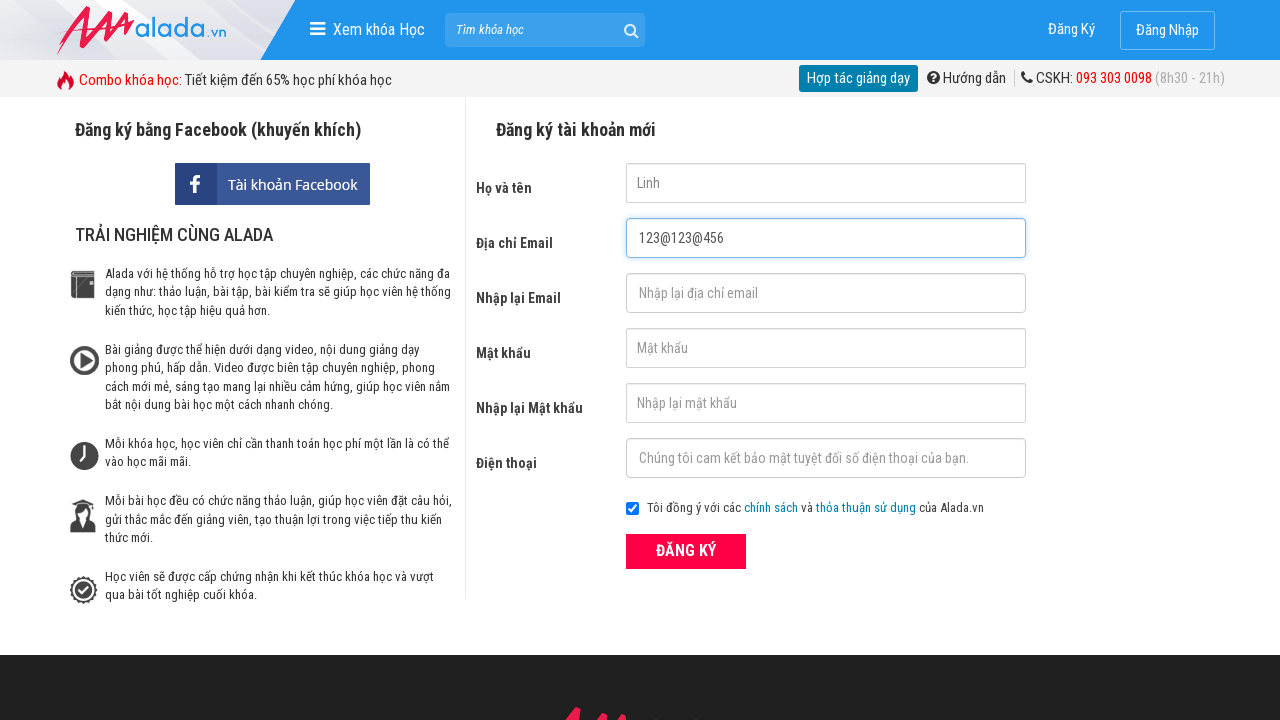

Filled confirm email field with invalid format '123@123@456' on #txtCEmail
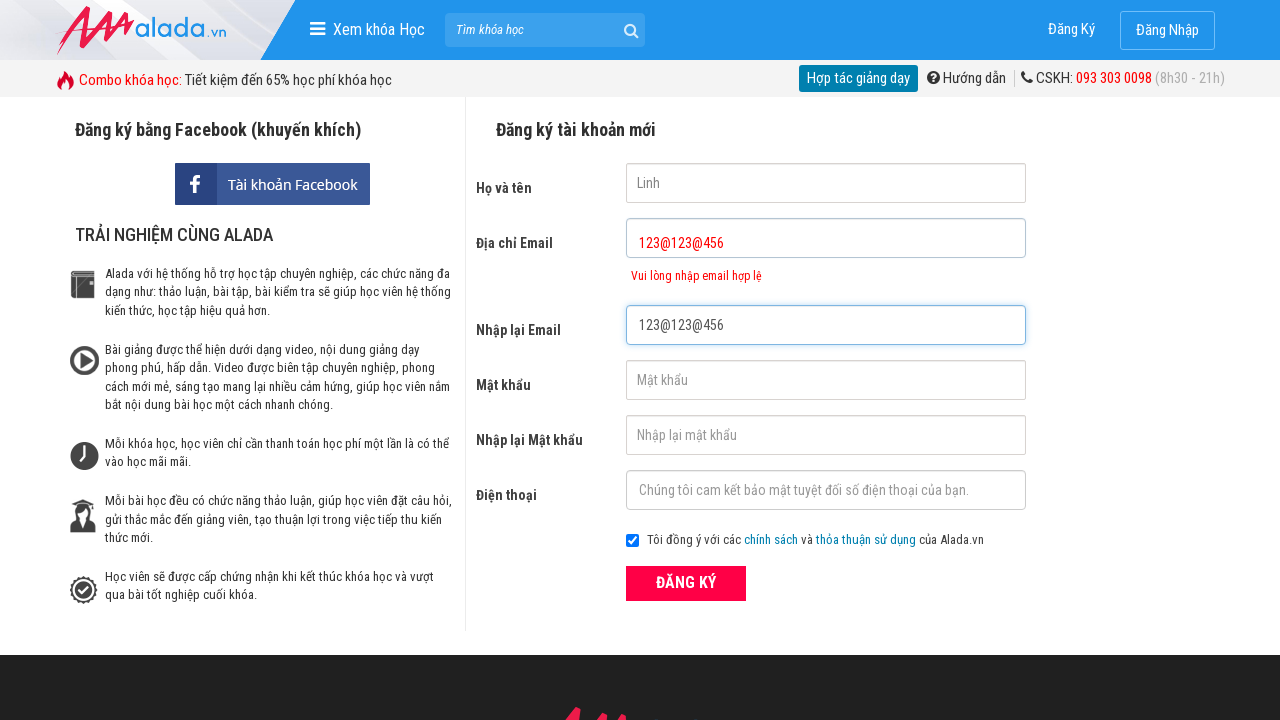

Filled password field with '123456' on #txtPassword
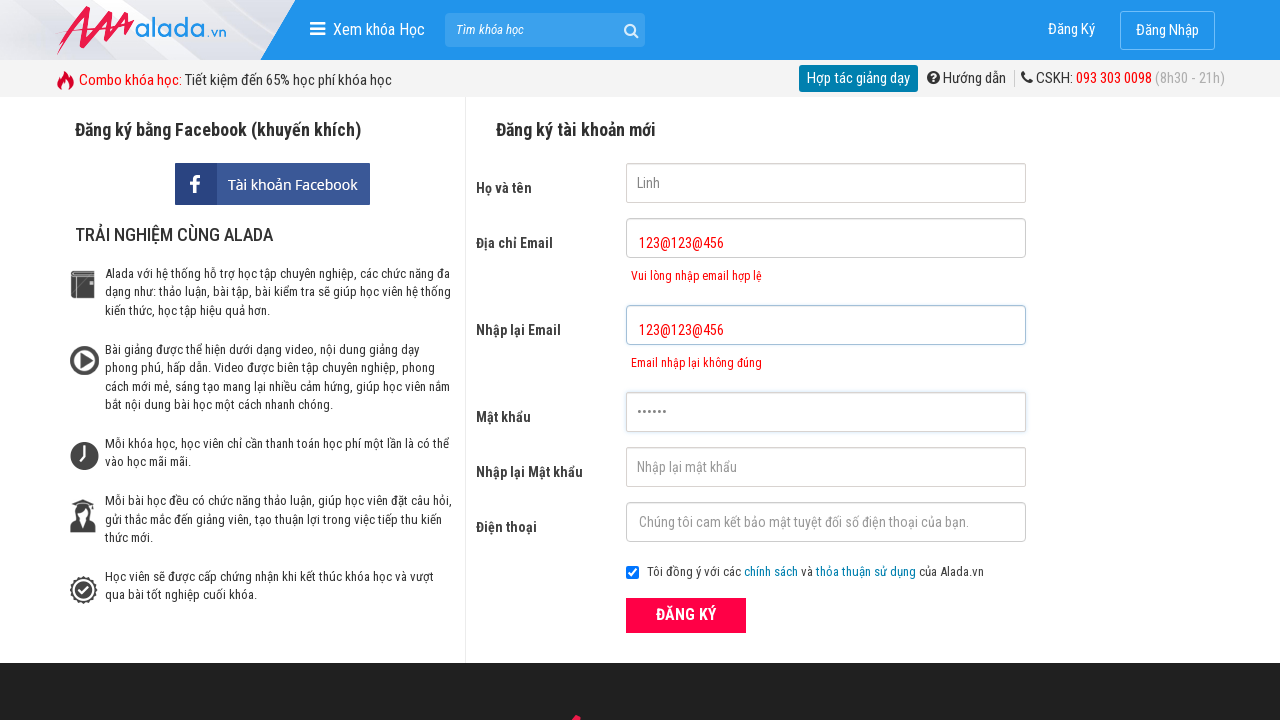

Filled confirm password field with '123456' on #txtCPassword
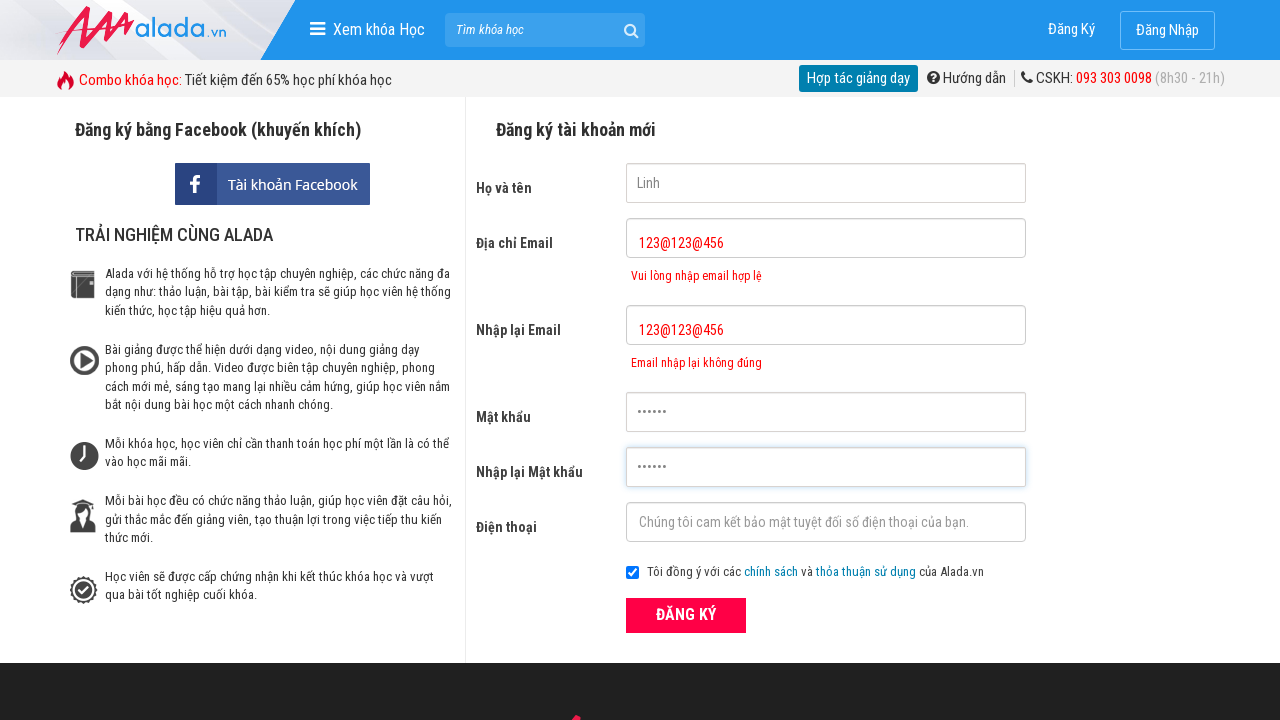

Filled phone field with '0987654321' on #txtPhone
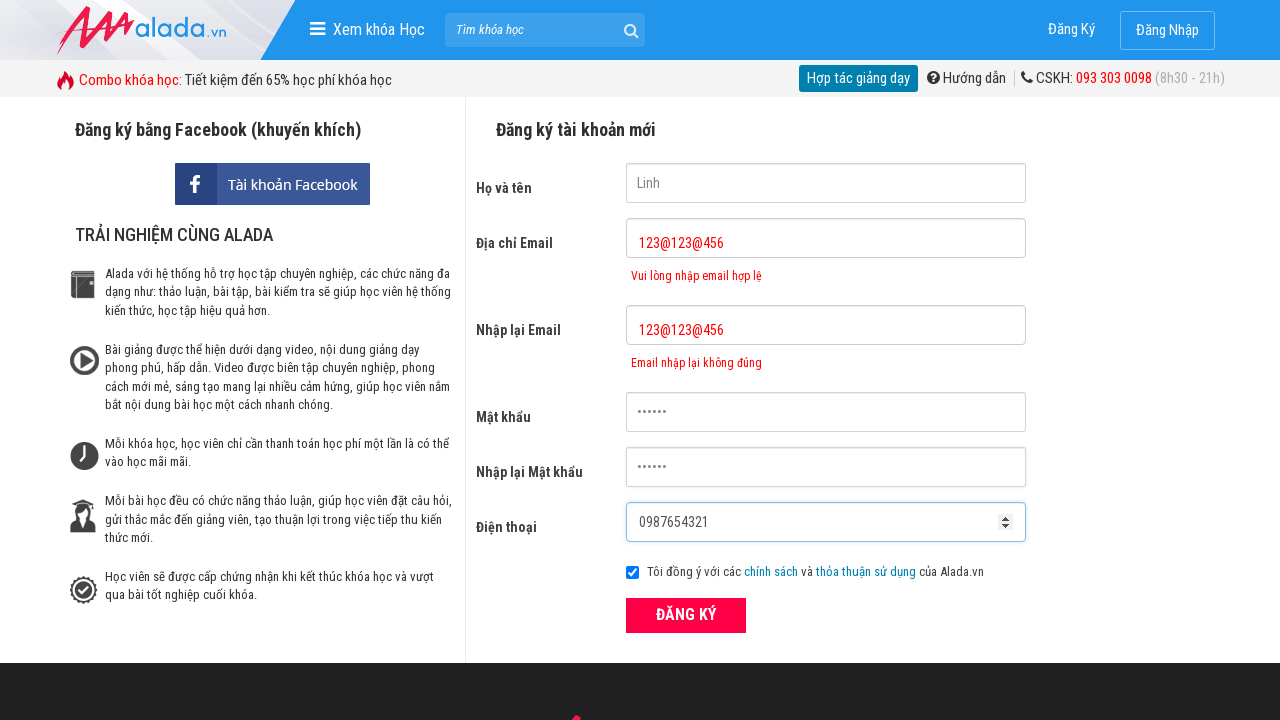

Clicked ĐĂNG KÝ (Register) button to submit form at (686, 615) on xpath=//form[@id='frmLogin']//button[text()='ĐĂNG KÝ']
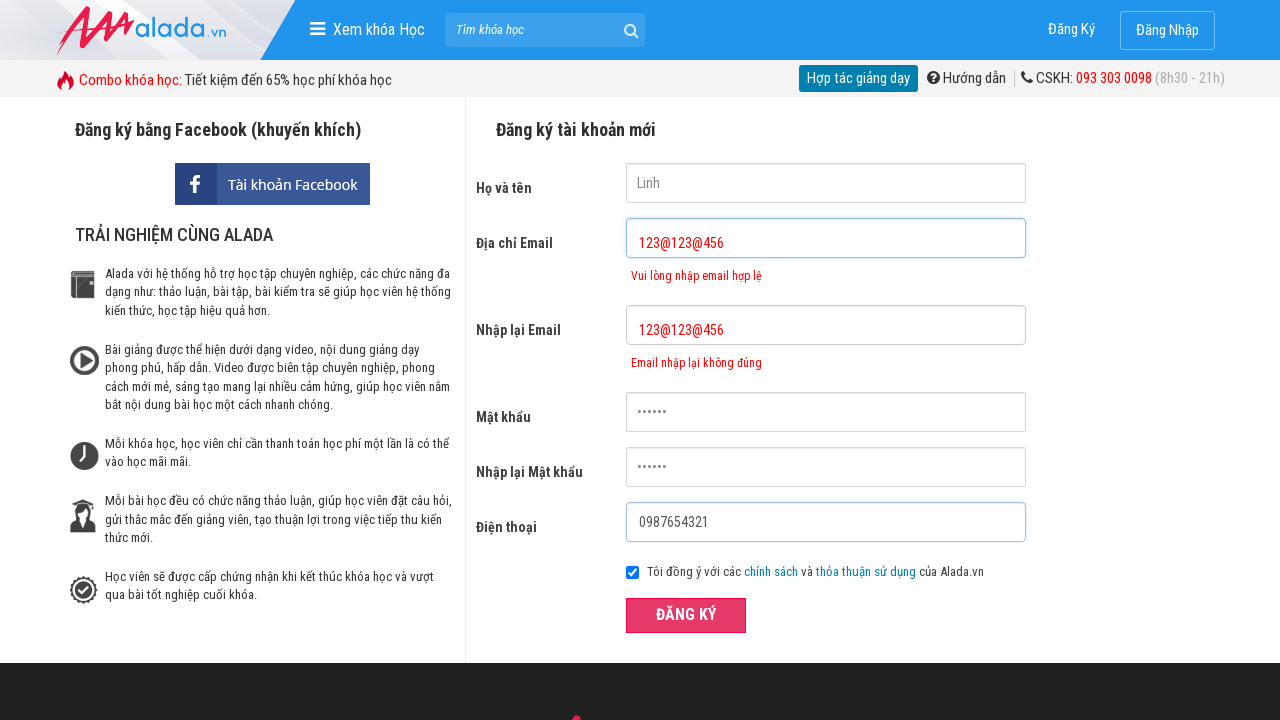

Email error message displayed for invalid email format
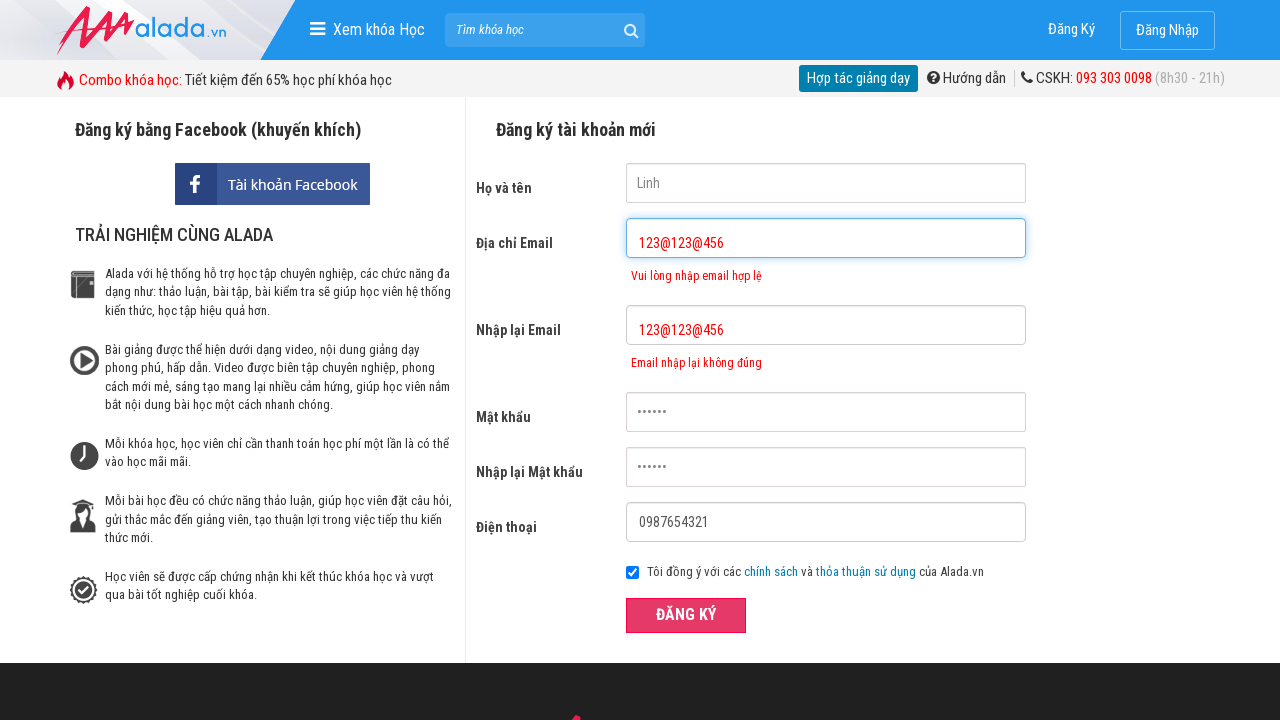

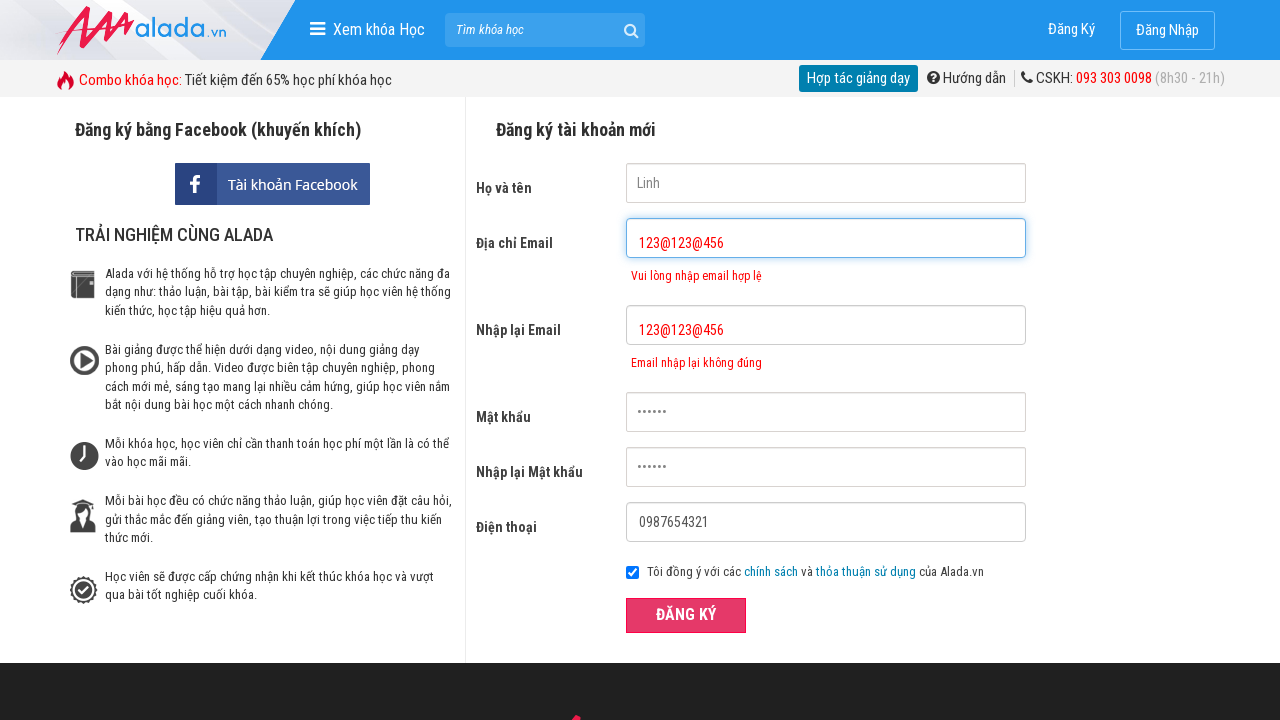